Tests the song lyrics page by navigating to the lyrics section and verifying all 100 verses of the "99 Bottles of Beer" song are displayed correctly.

Starting URL: http://www.99-bottles-of-beer.net/

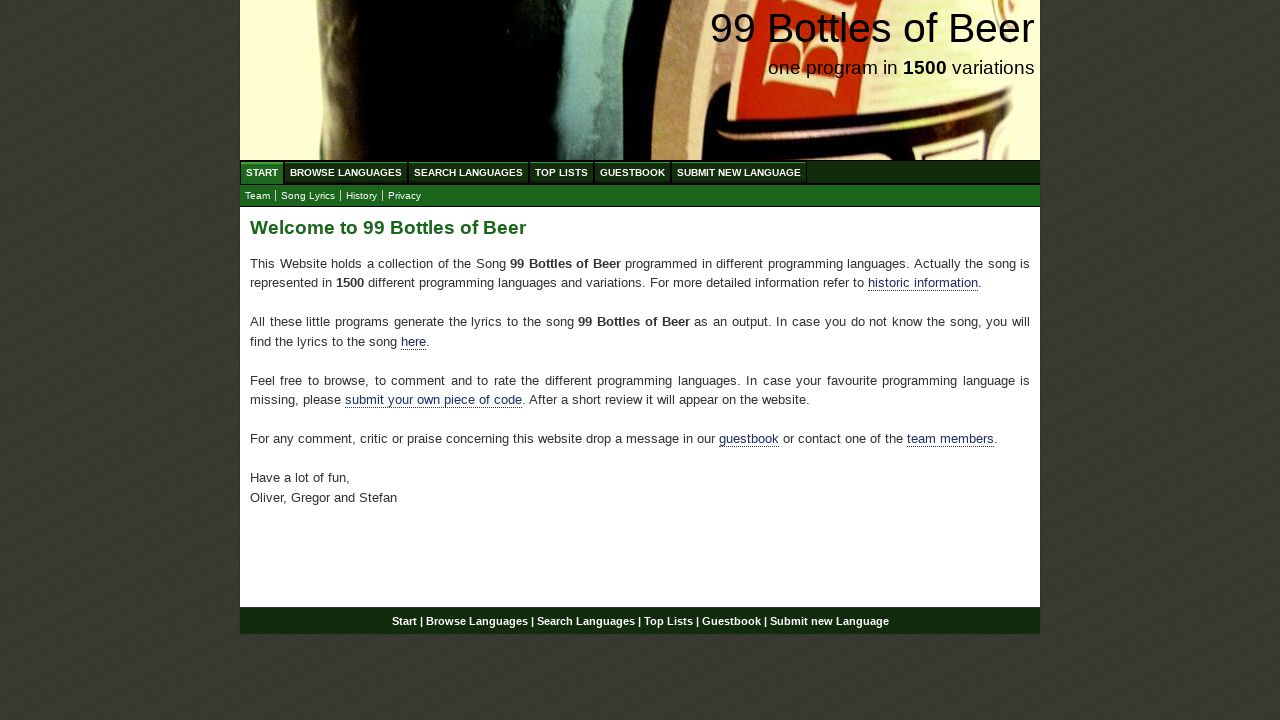

Clicked on 'Song Lyrics' link in the submenu at (308, 196) on xpath=//ul[@id='submenu']/li/a[@href='lyrics.html']
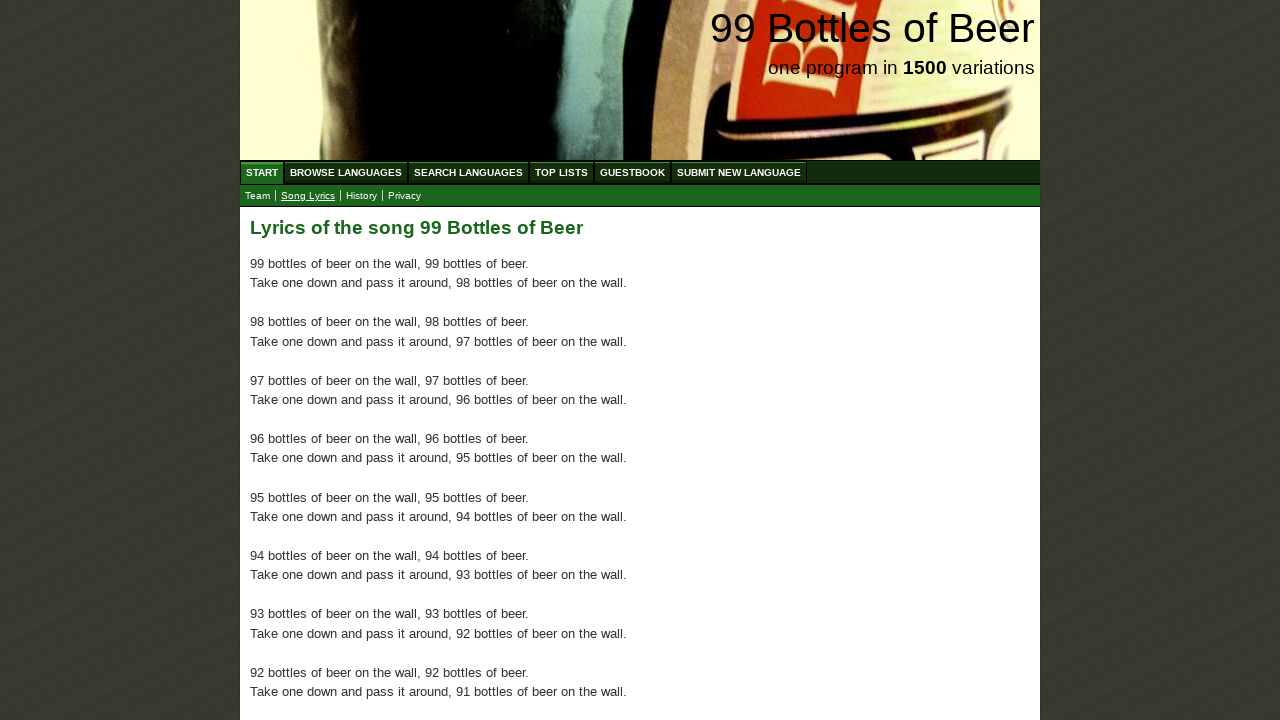

Waited for lyrics content to load and first verse is visible
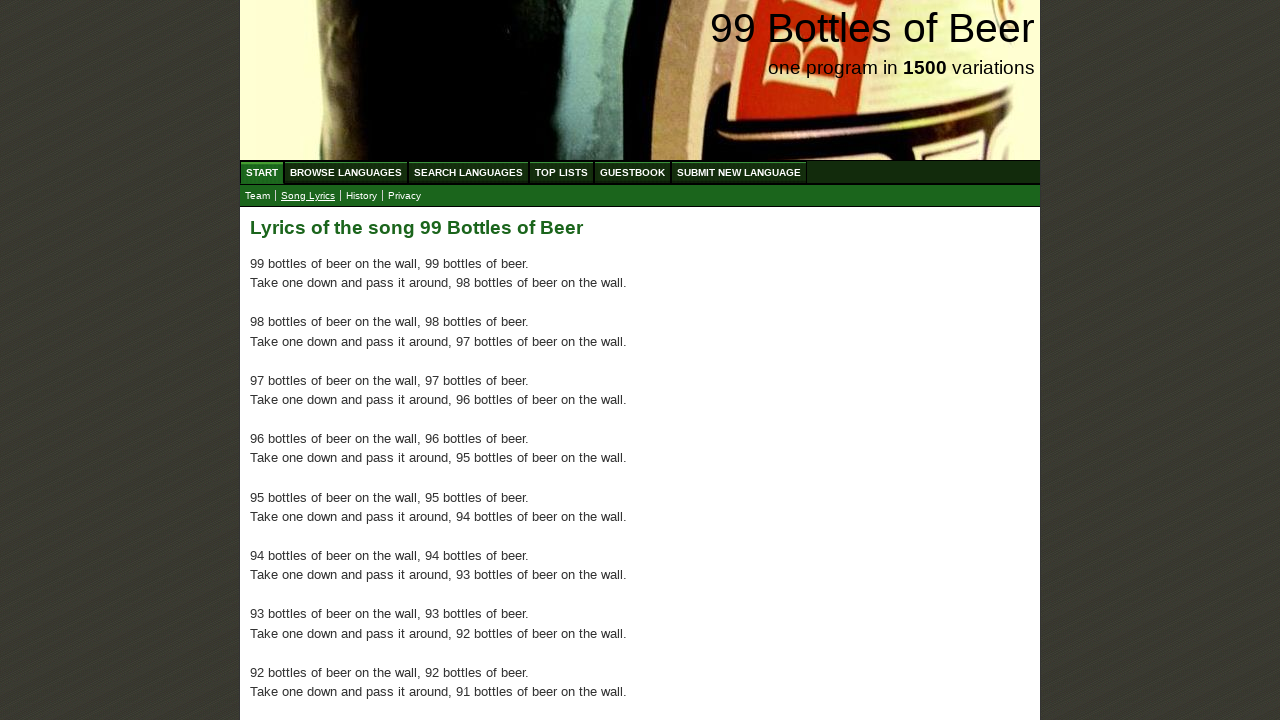

Verified all 100 verses of '99 Bottles of Beer' song are present
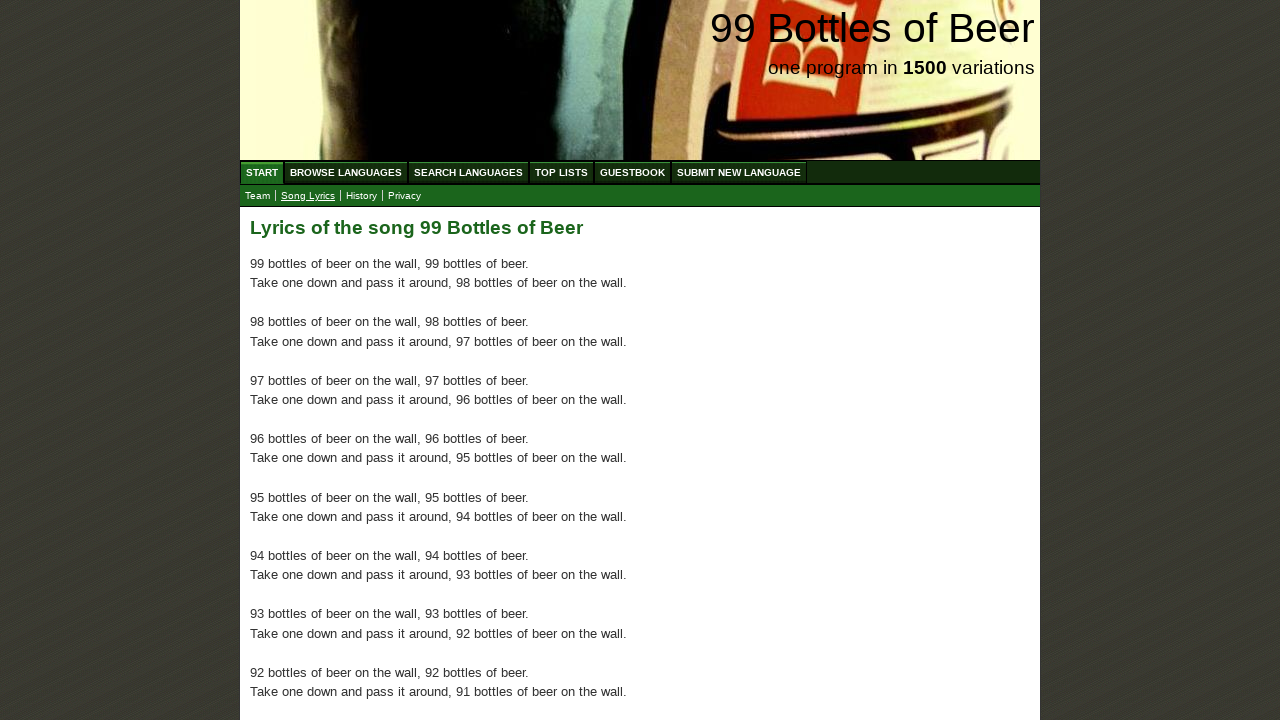

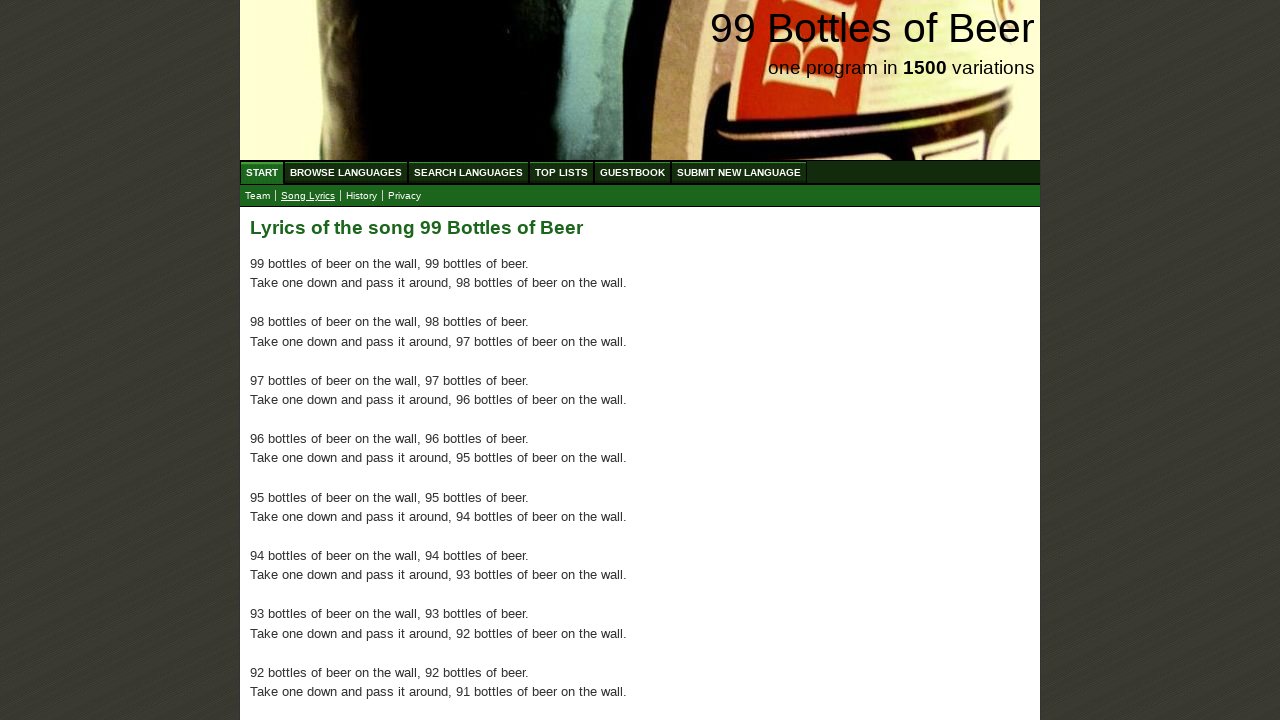